Tests GitHub advanced search form by filling in search term, repository owner, date filter, and language, then submitting the search form.

Starting URL: https://github.com/search/advanced

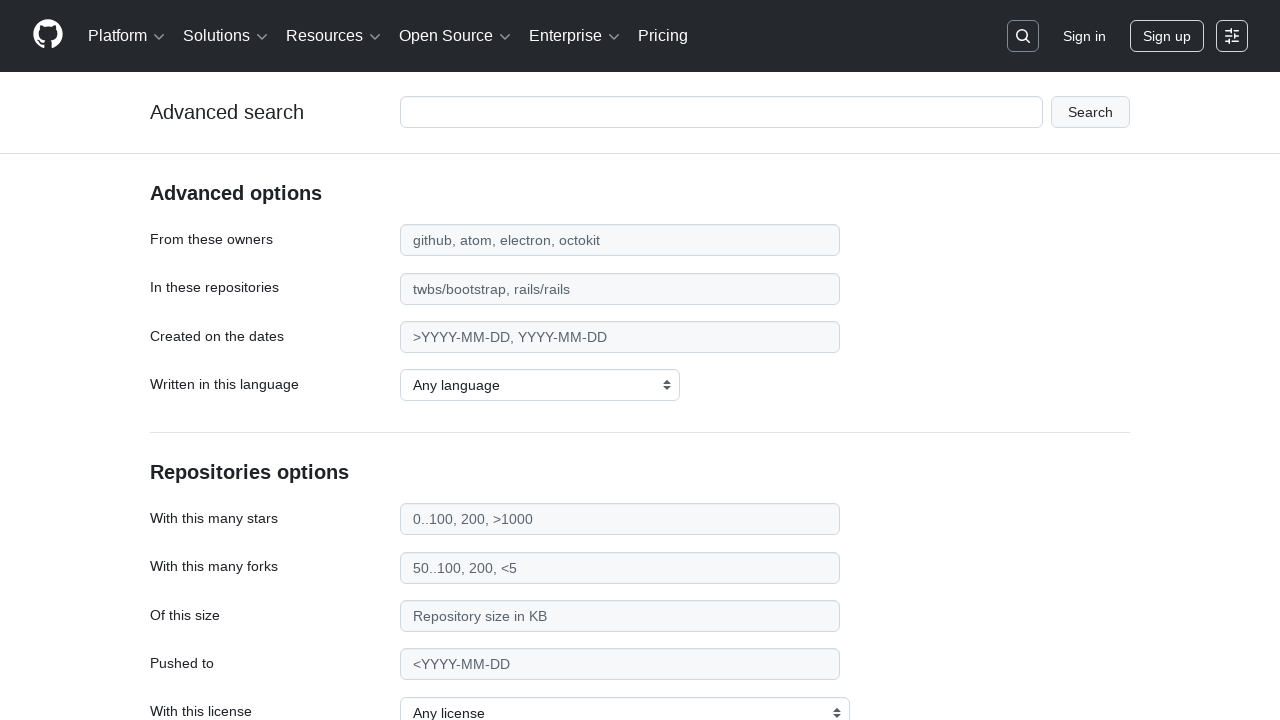

Filled search term field with 'playwright-testing' on #adv_code_search input.js-advanced-search-input
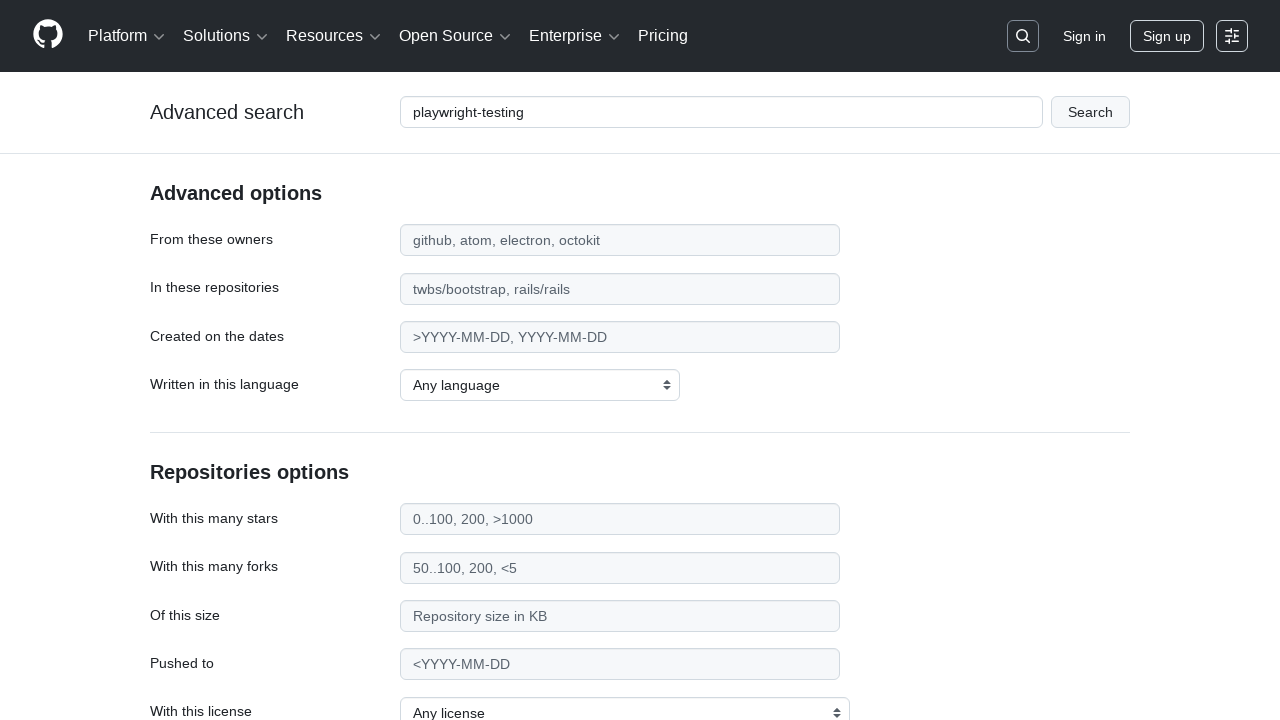

Filled repository owner field with 'microsoft' on #search_from
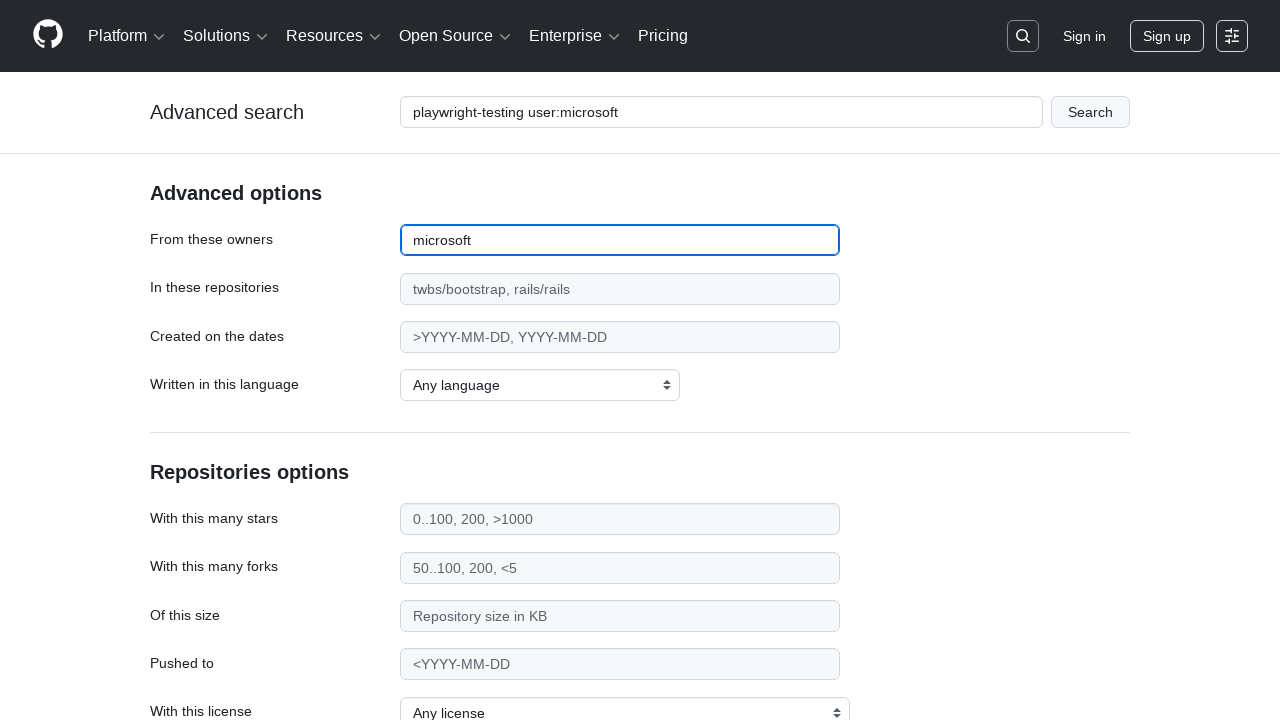

Filled date filter with '>2020' on #search_date
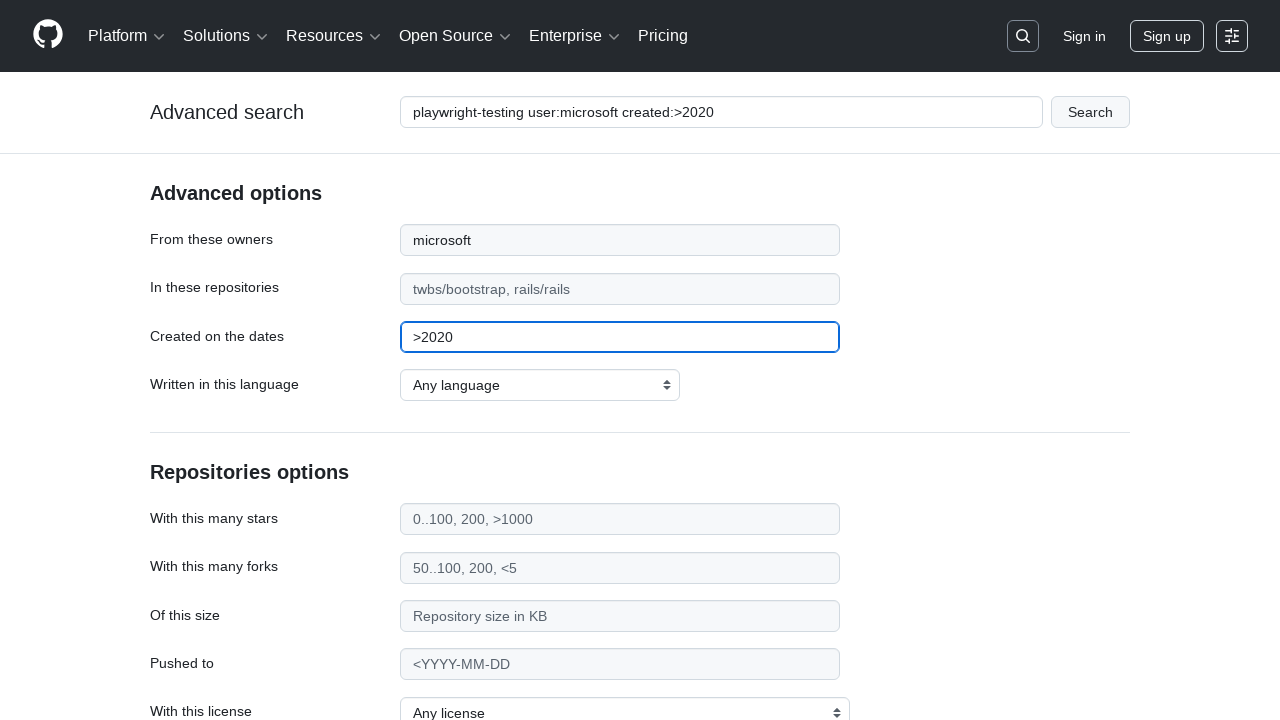

Selected JavaScript as the programming language on select#search_language
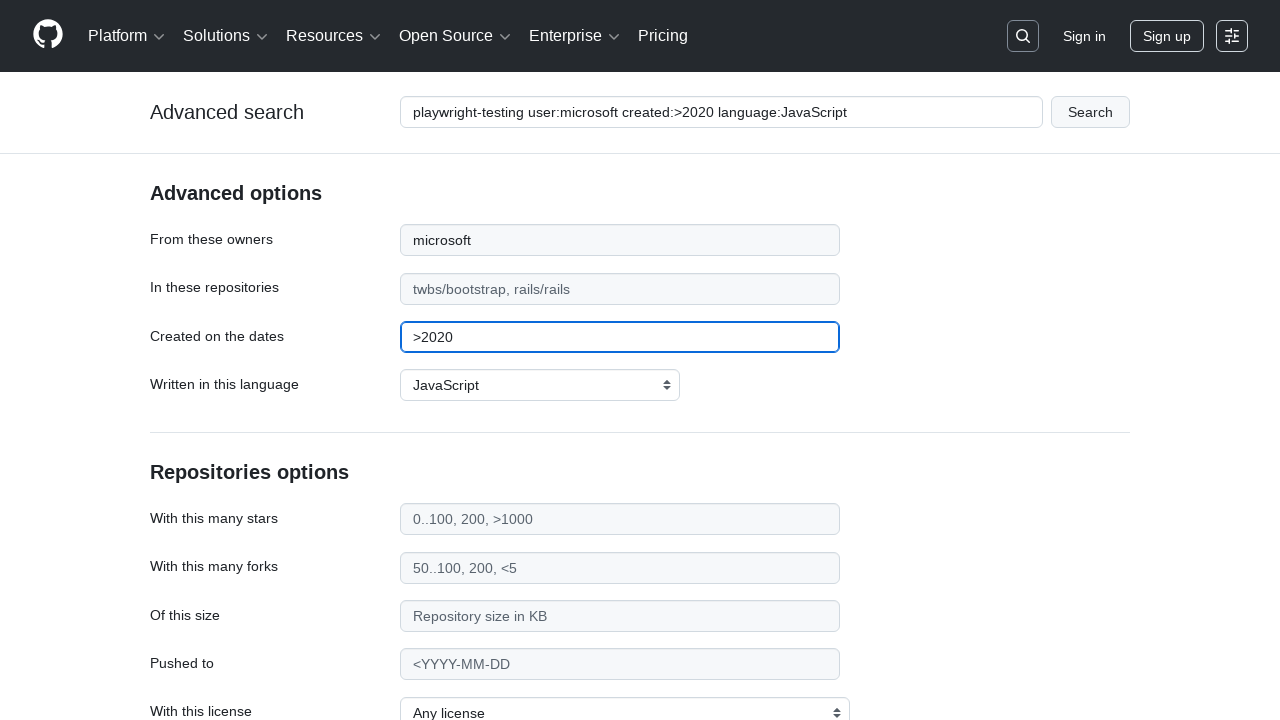

Clicked submit button to execute GitHub advanced search at (1090, 112) on #adv_code_search button[type="submit"]
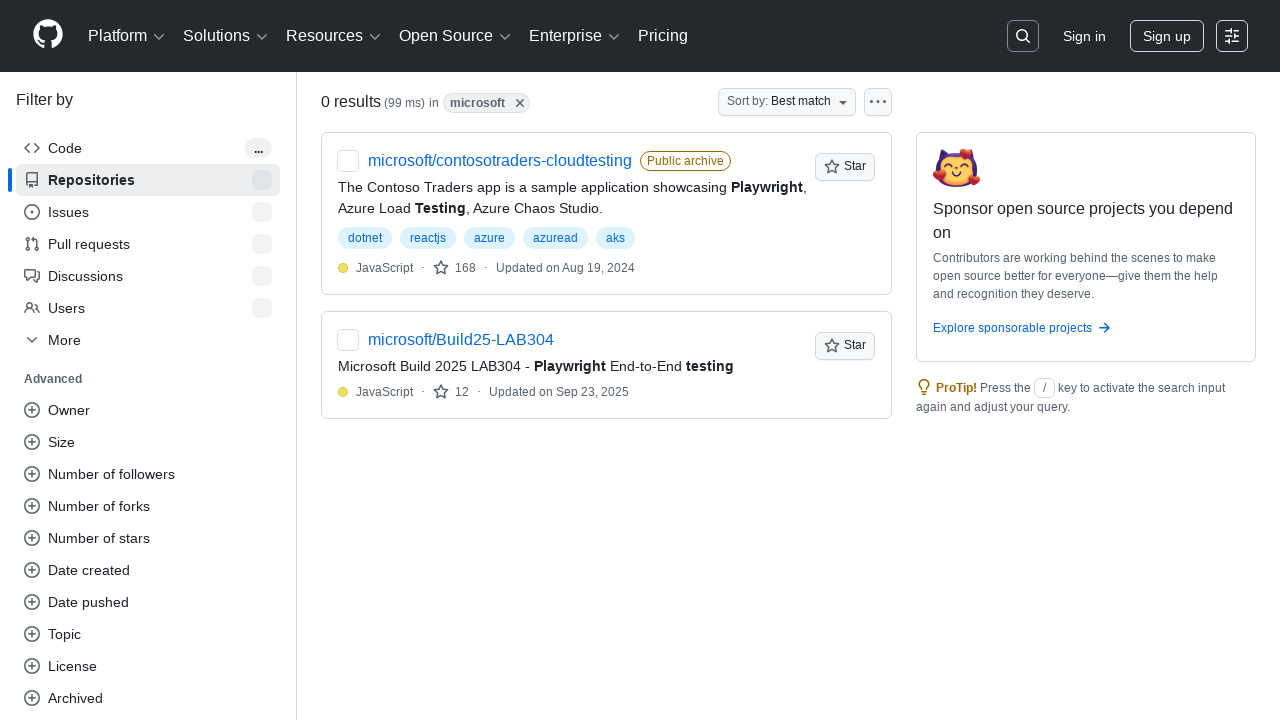

Waited for search results page to load (networkidle state reached)
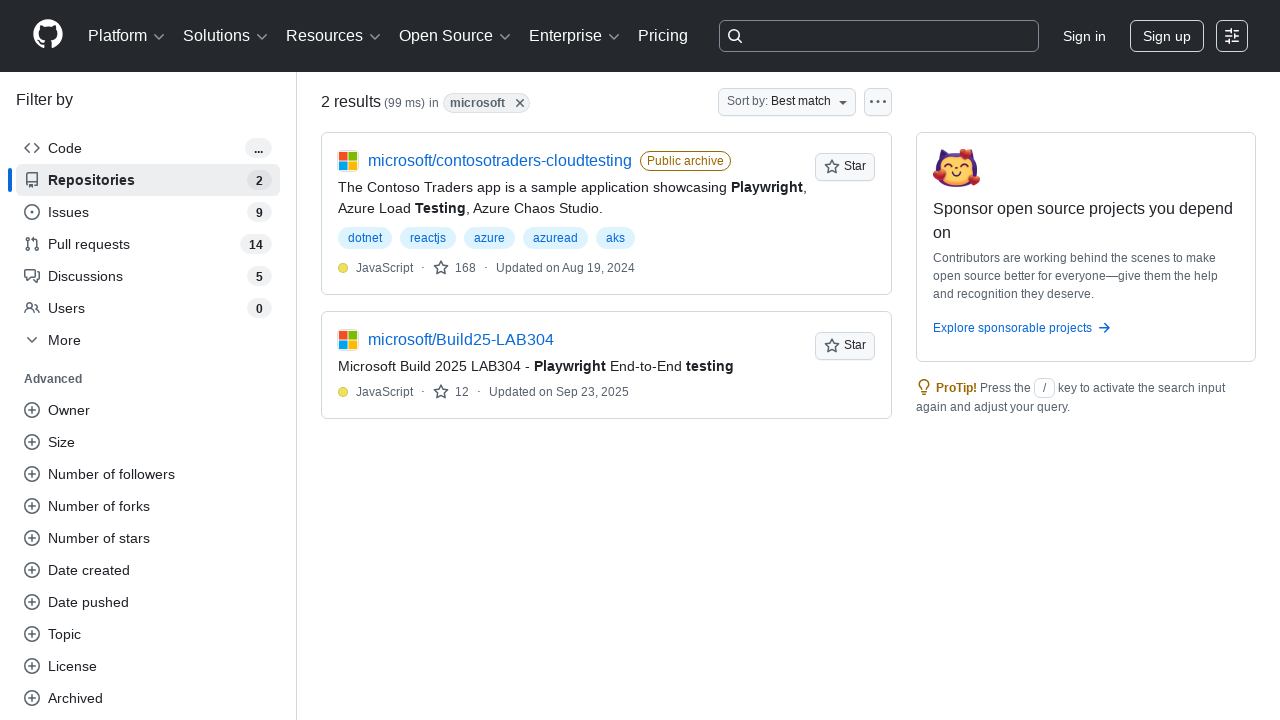

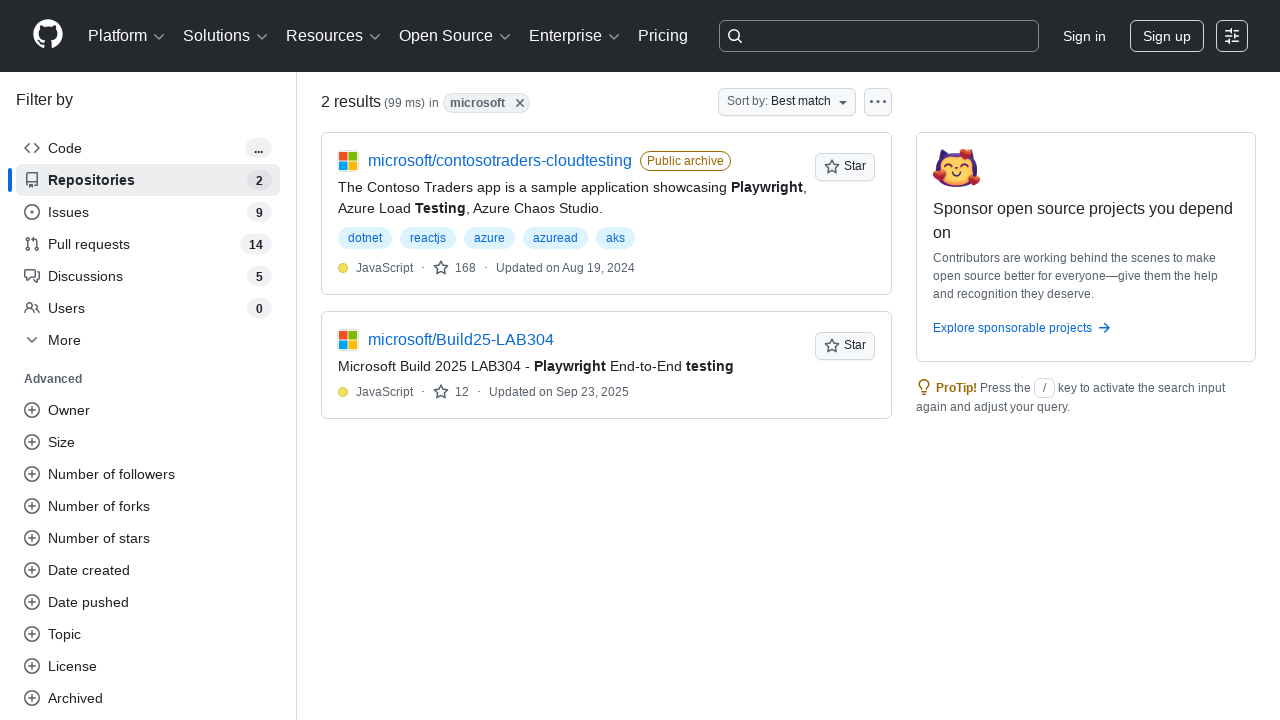